Tests radio button functionality by selecting the "Impressive" radio button and verifying it is checked and displays the correct success text.

Starting URL: https://demoqa.com/radio-button

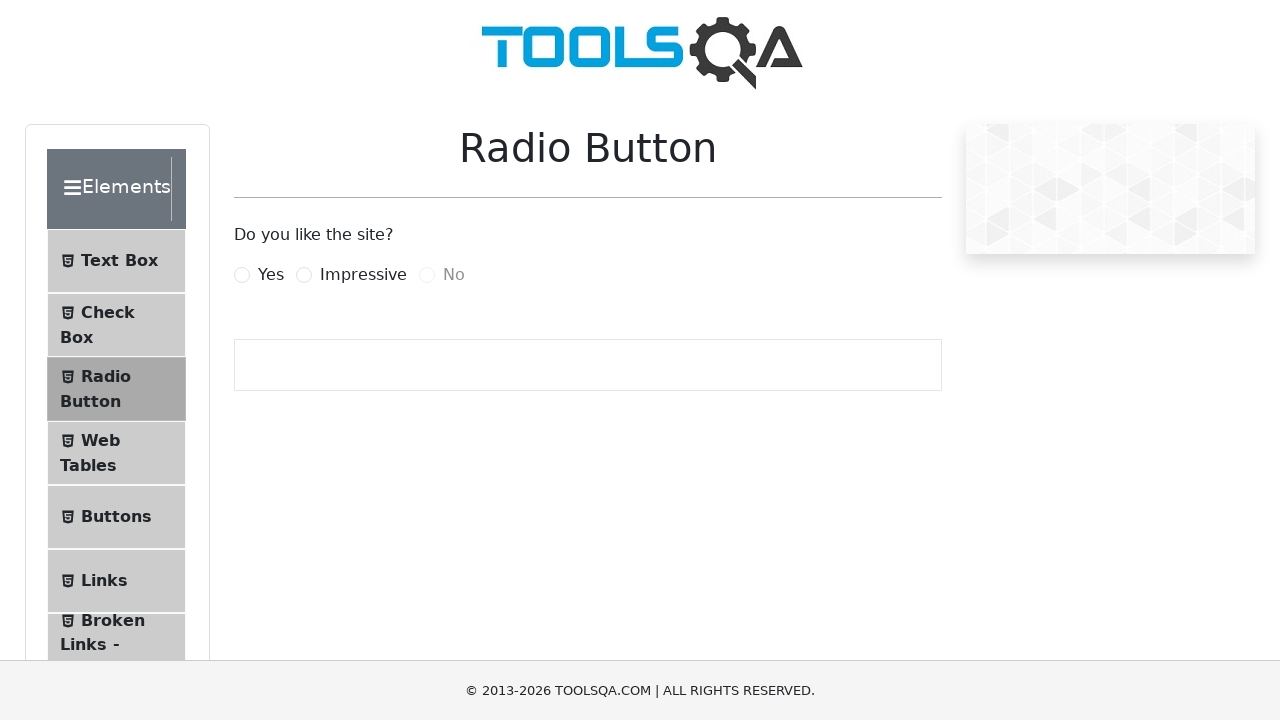

Set viewport size to 1800x1200
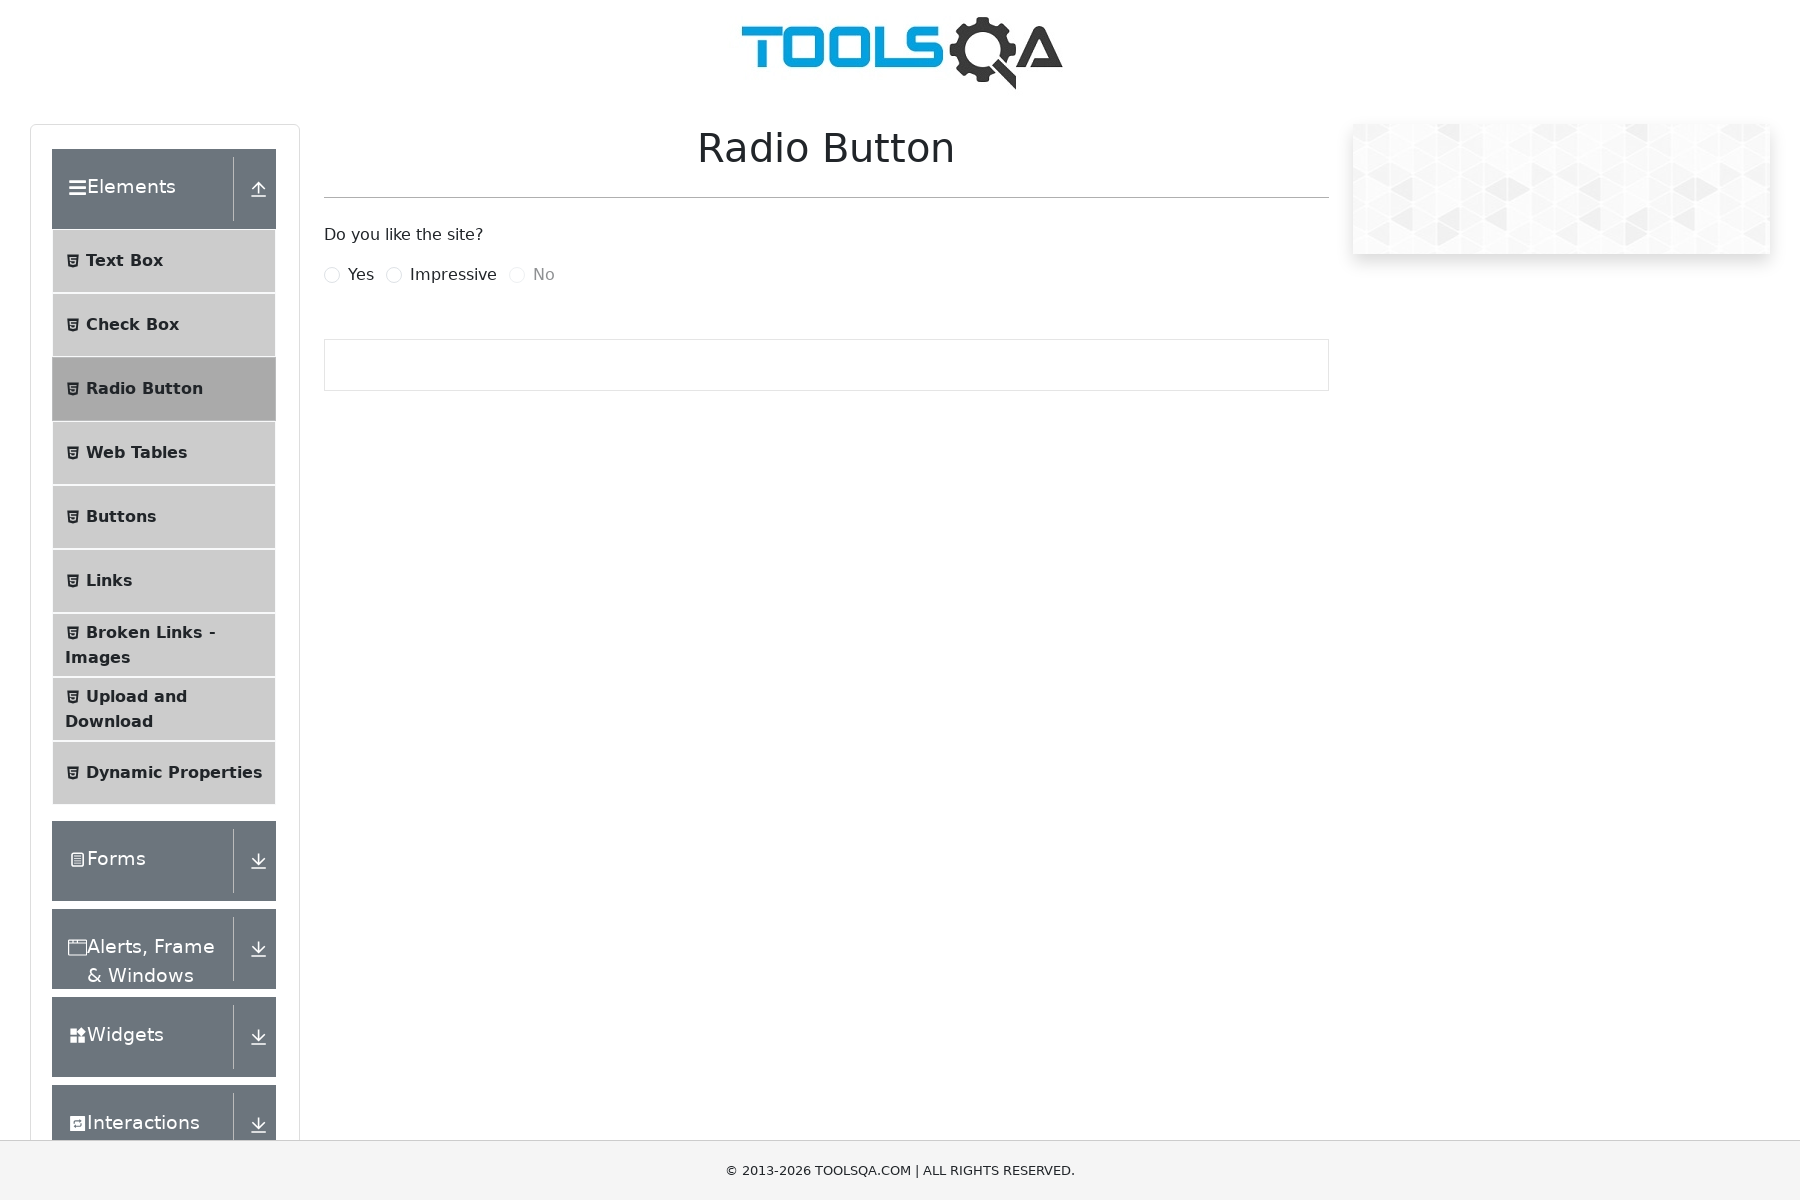

Located the Impressive radio button element
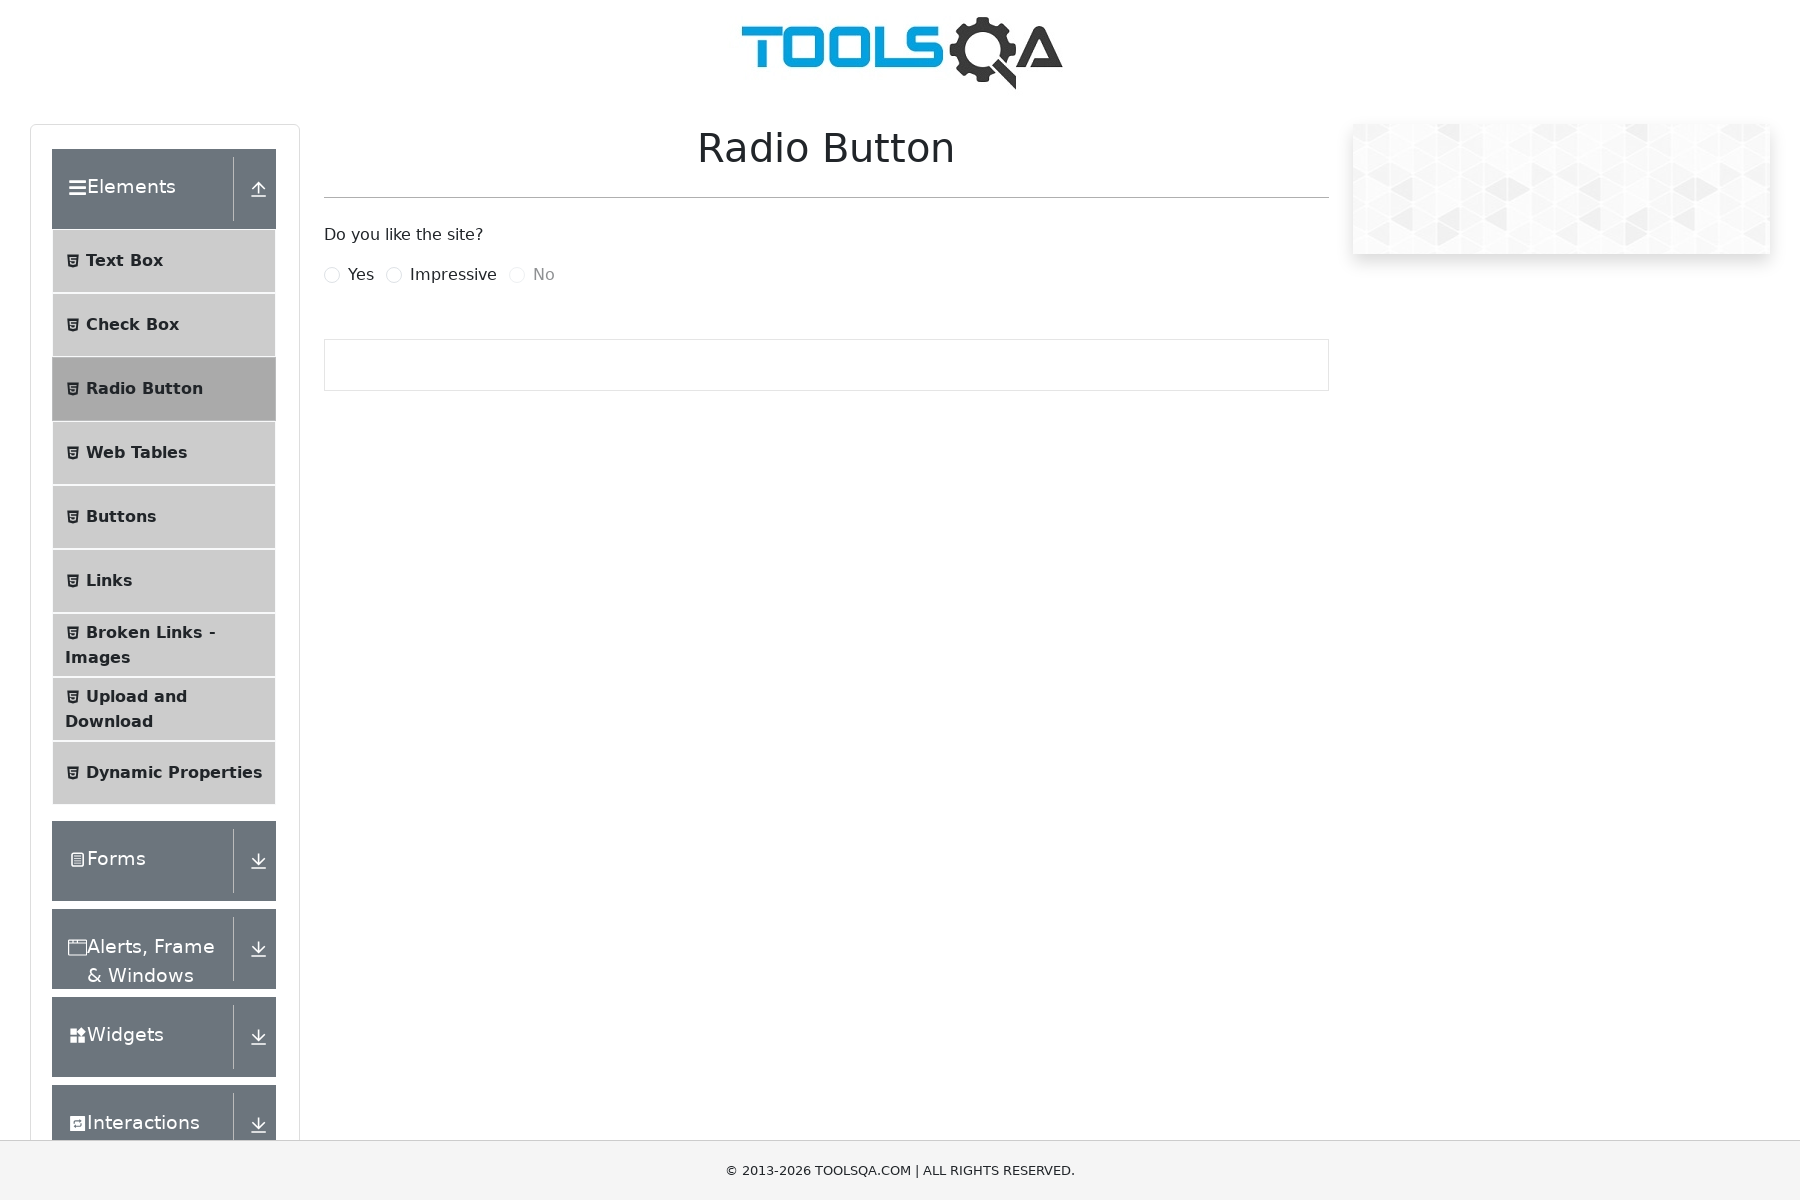

Located the success text element
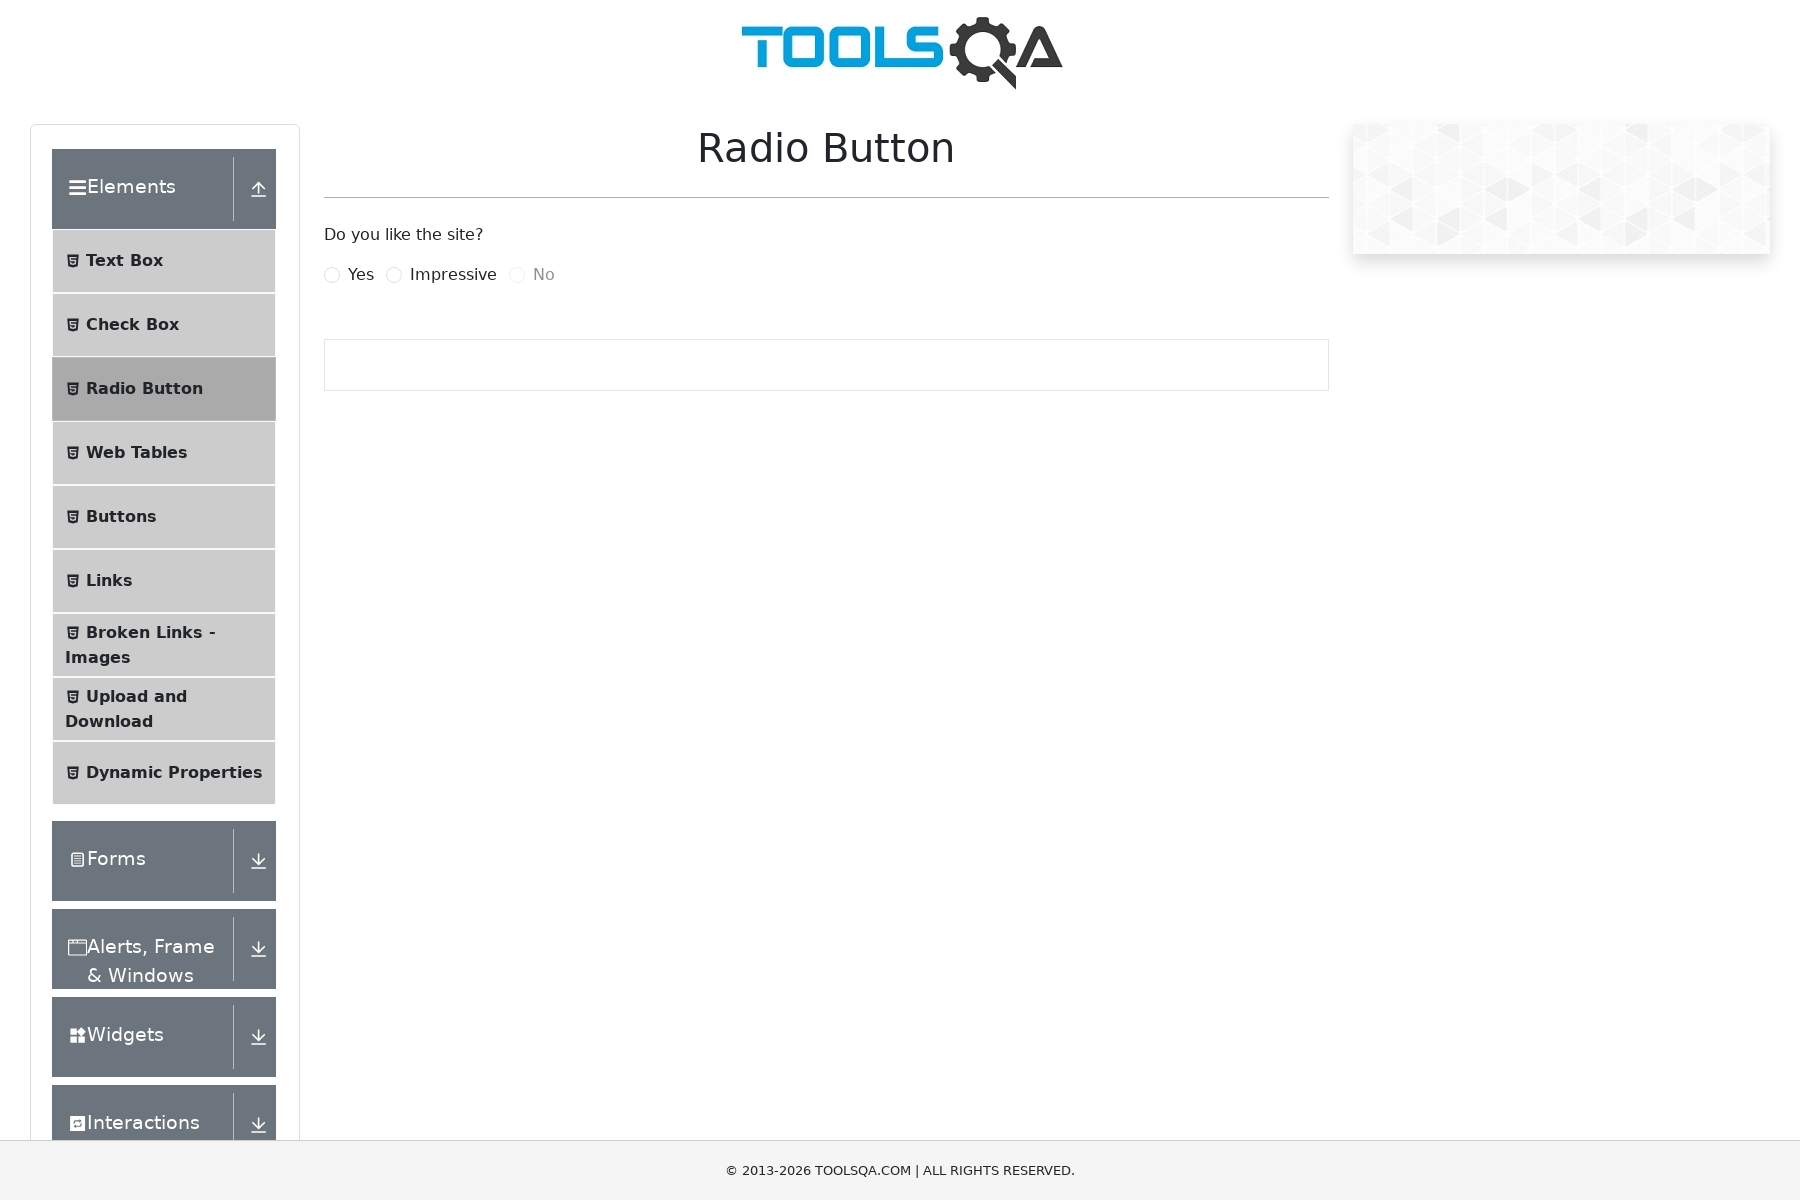

Clicked and checked the Impressive radio button at (394, 275) on #impressiveRadio
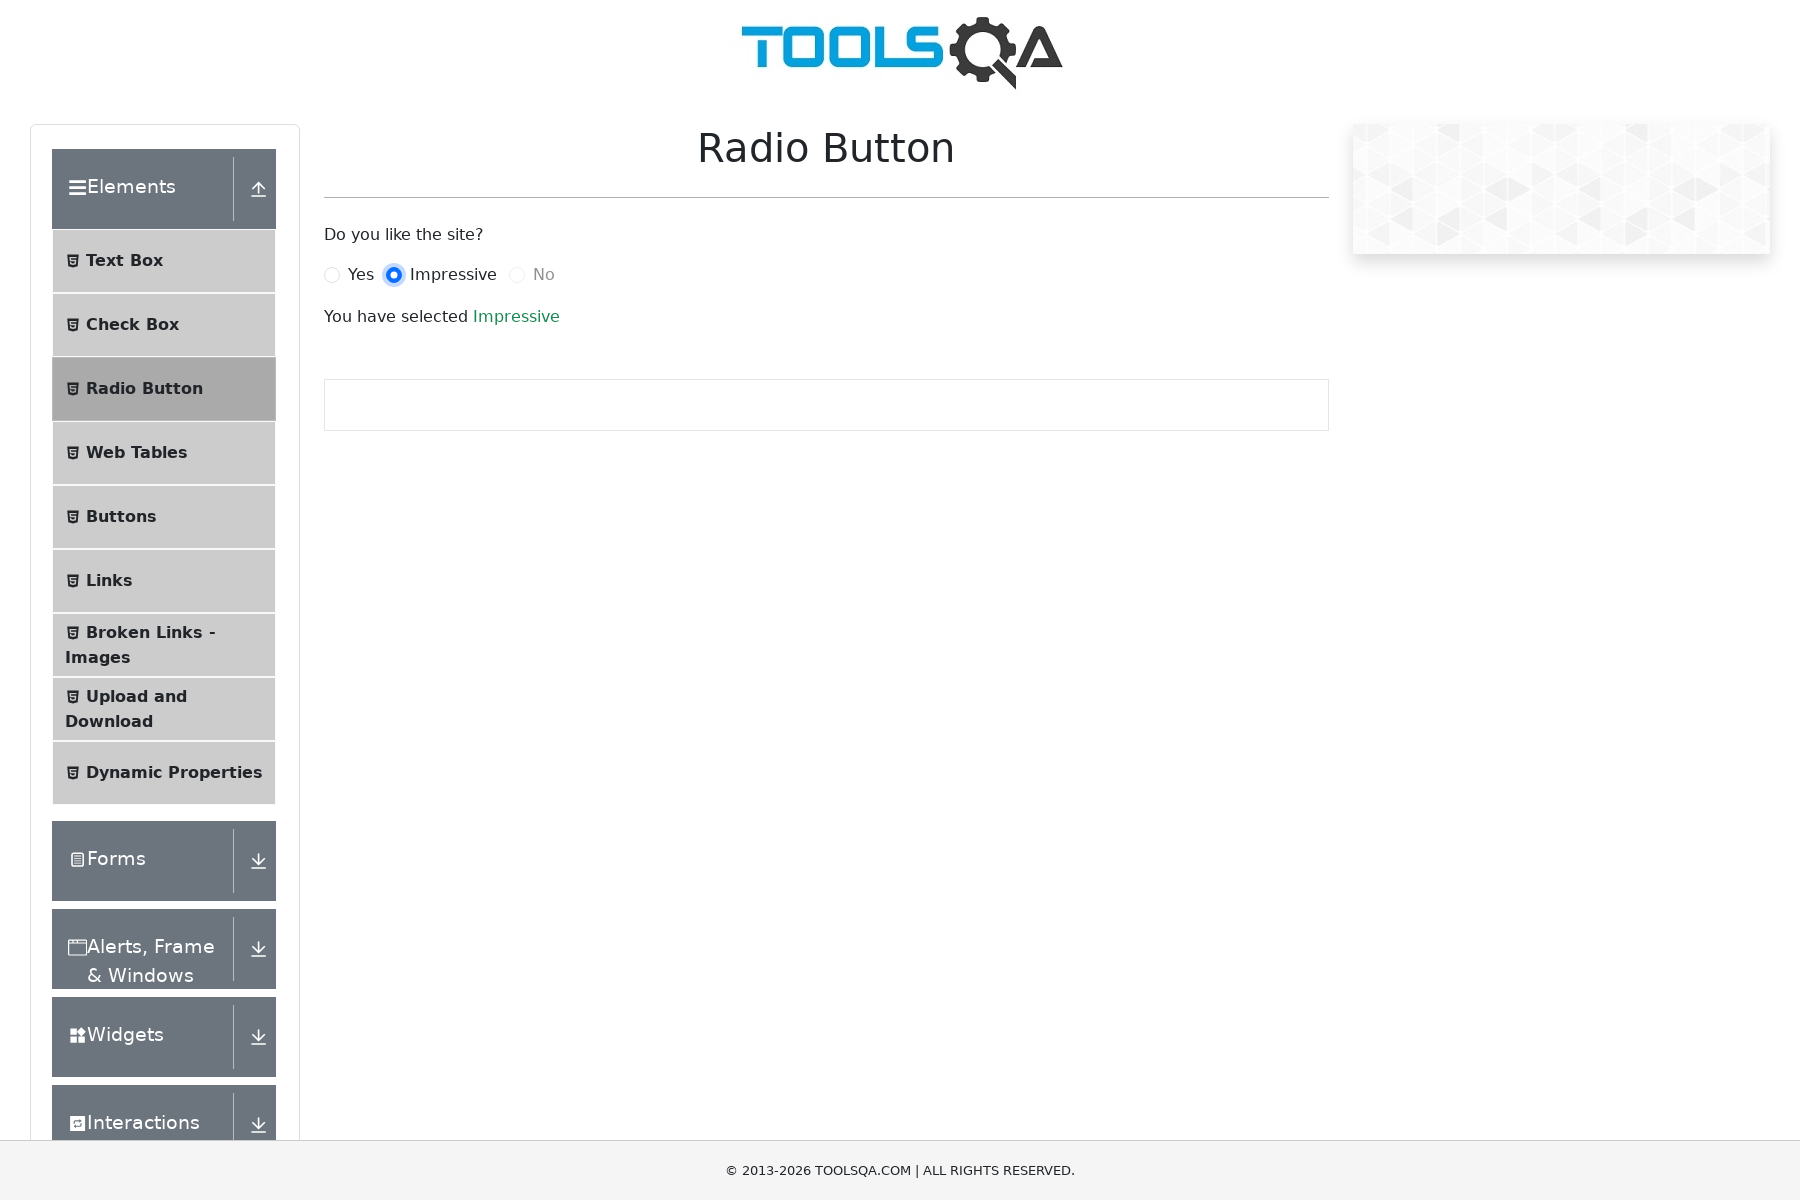

Verified that the Impressive radio button is checked
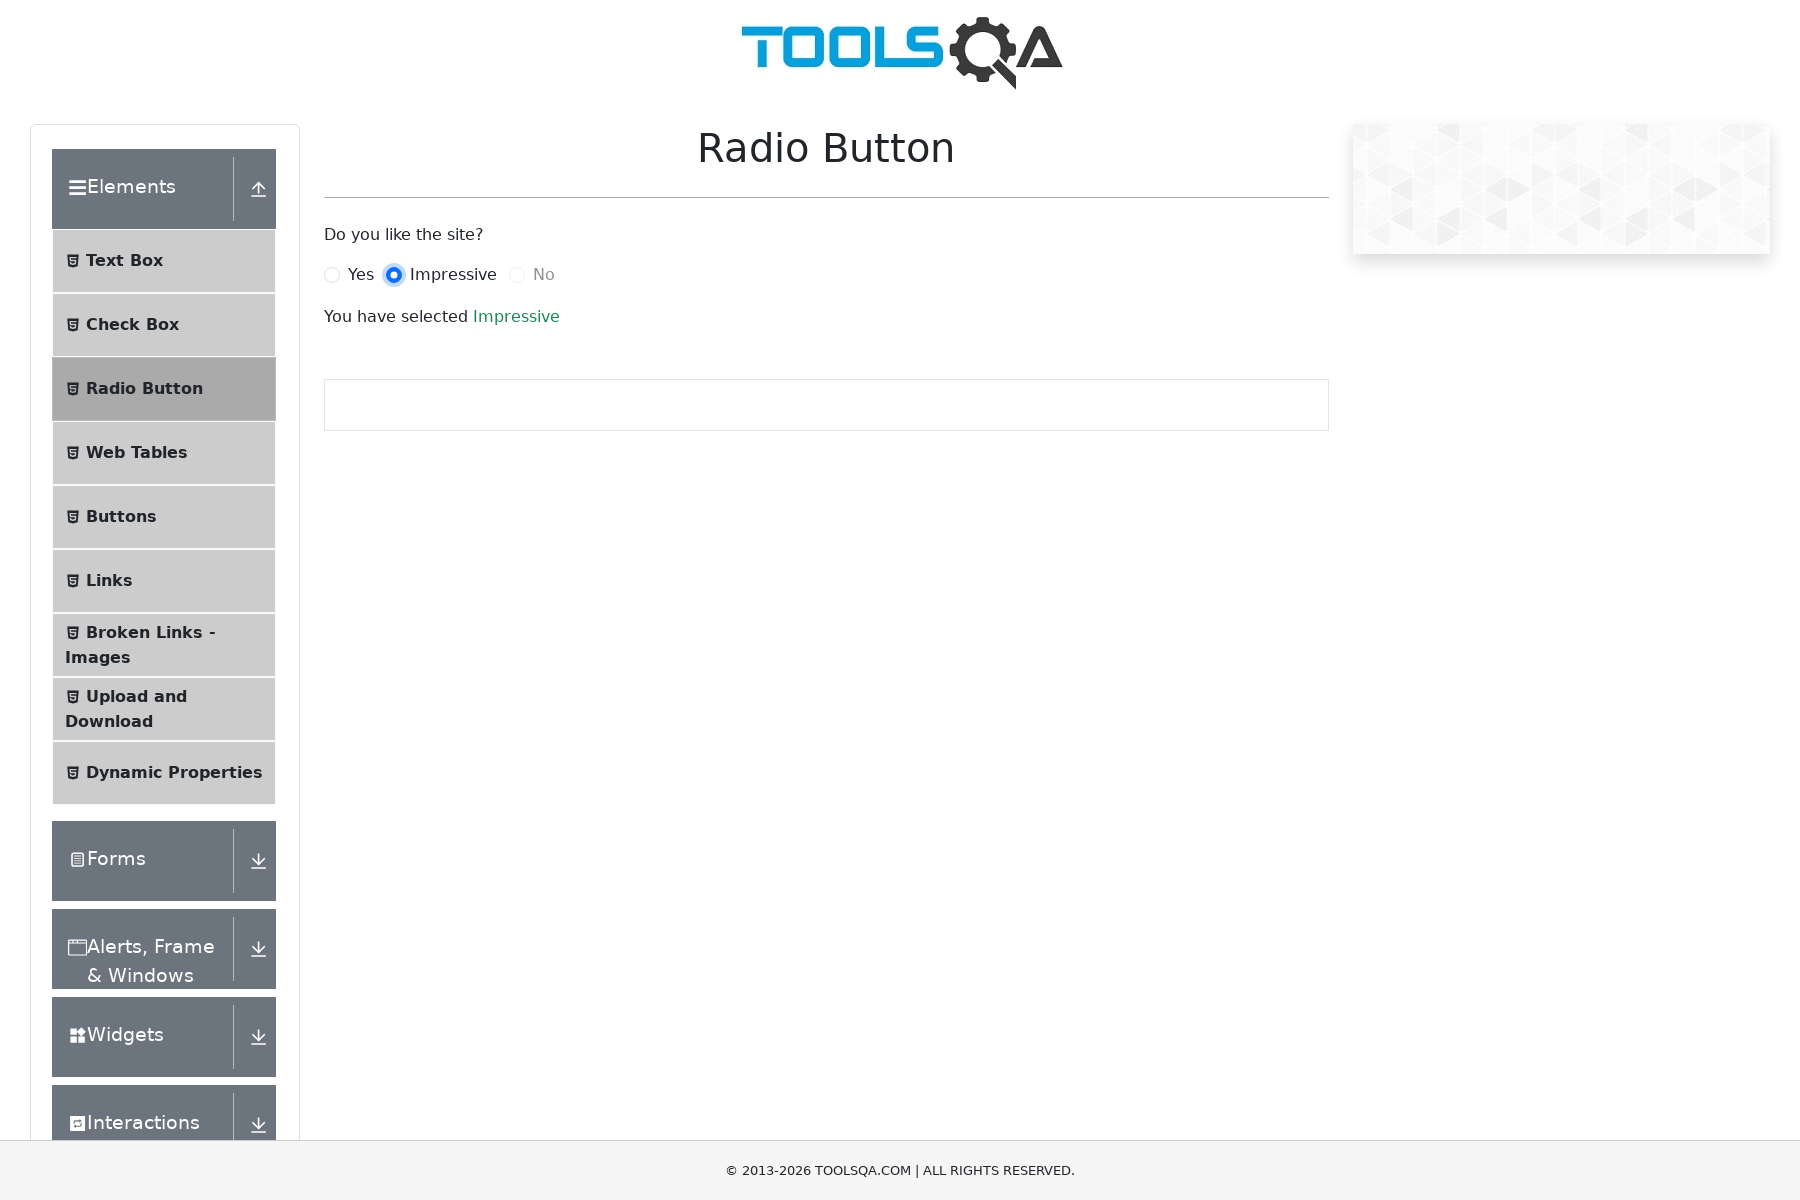

Verified that success text 'Impressive' is displayed
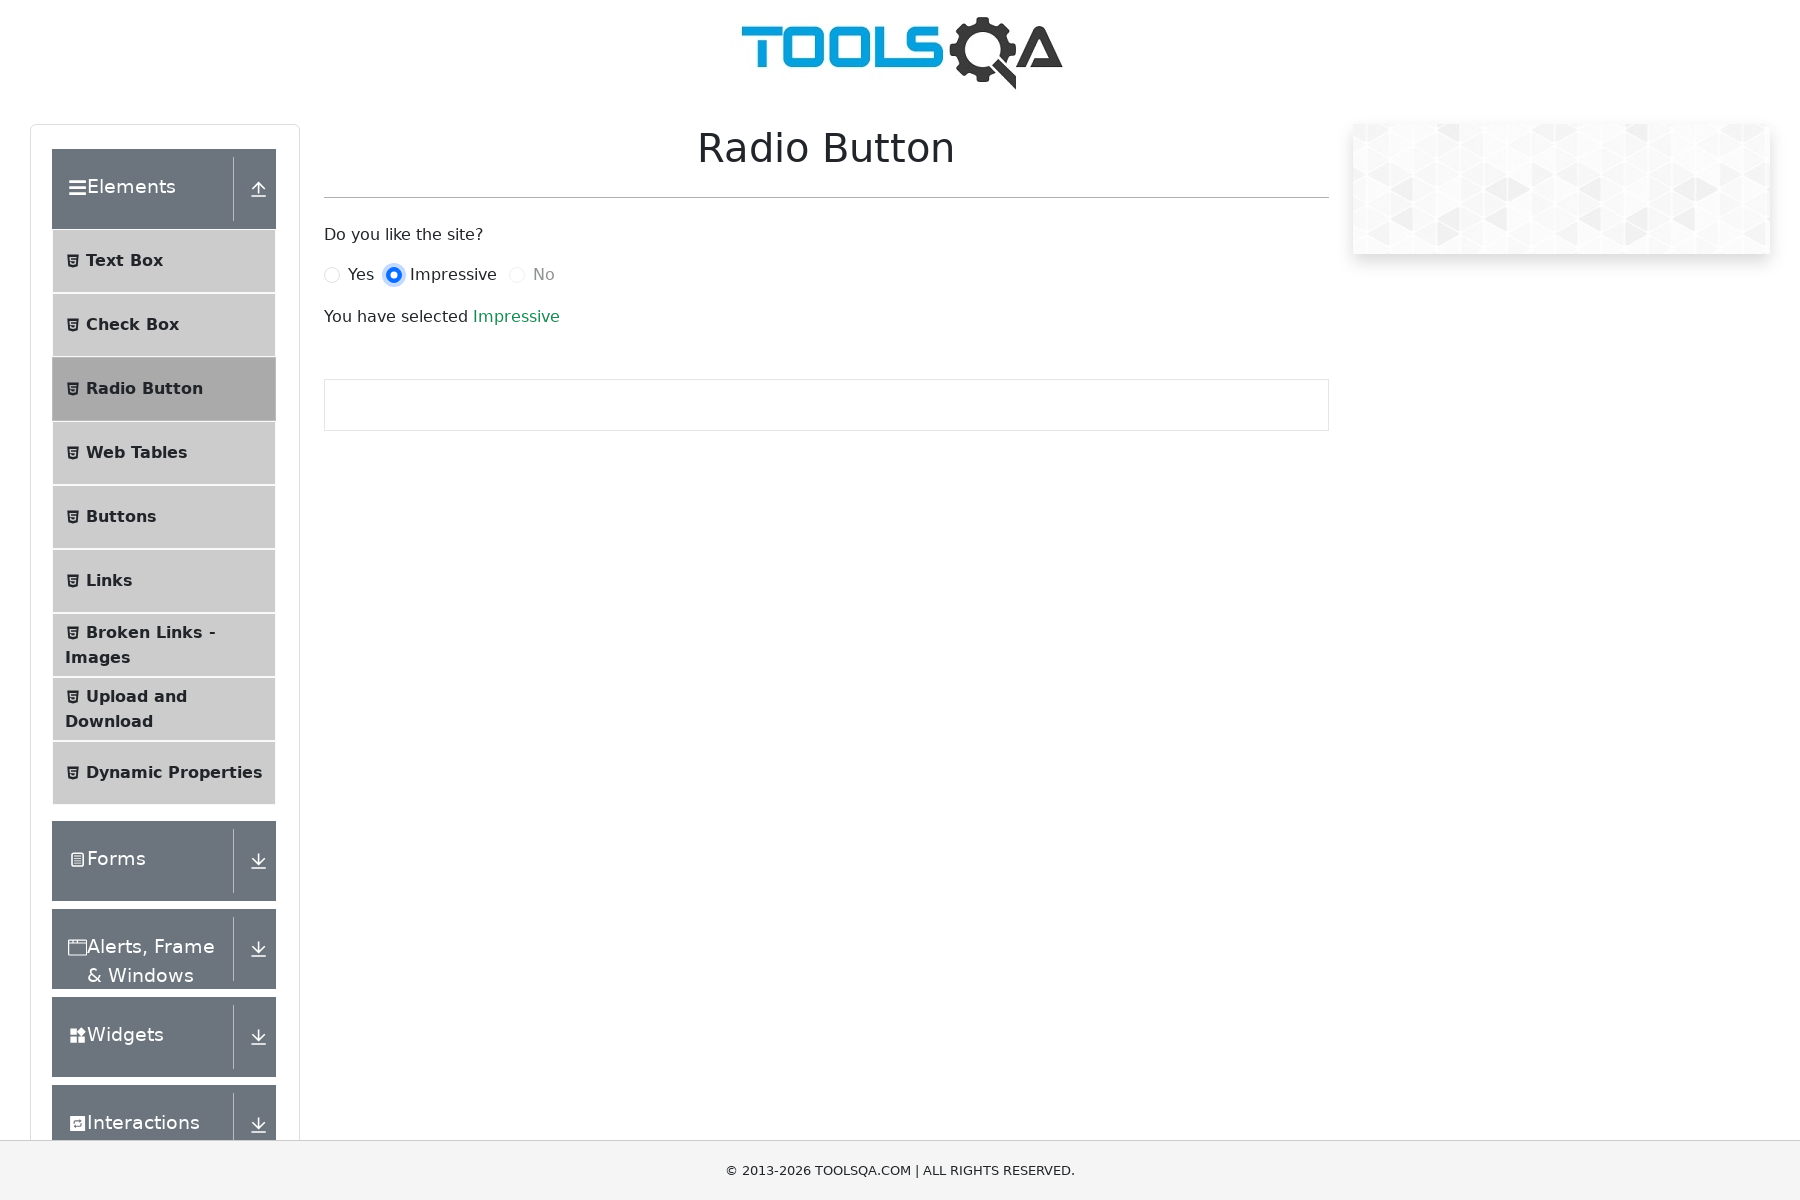

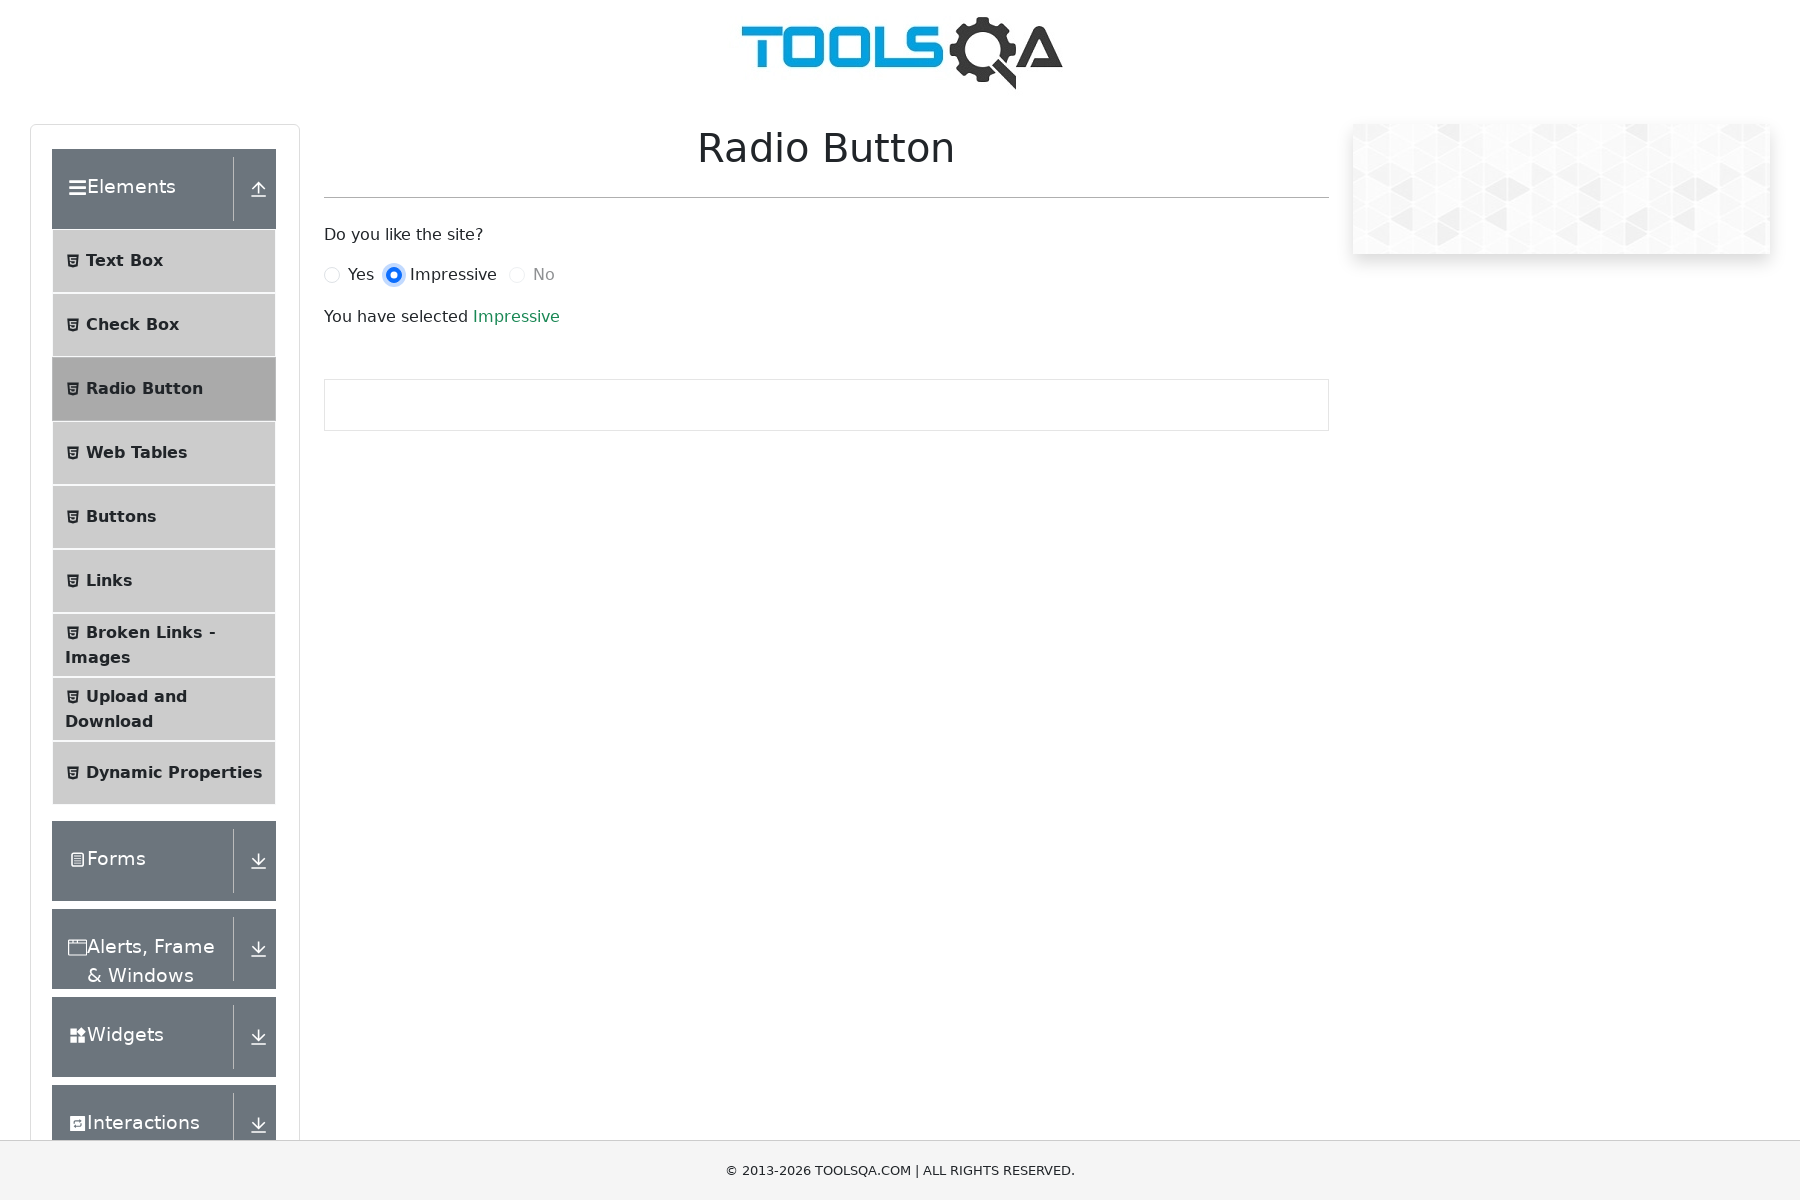